Tests clicking on a cat image in the catalog

Starting URL: https://cs1632.appspot.com/

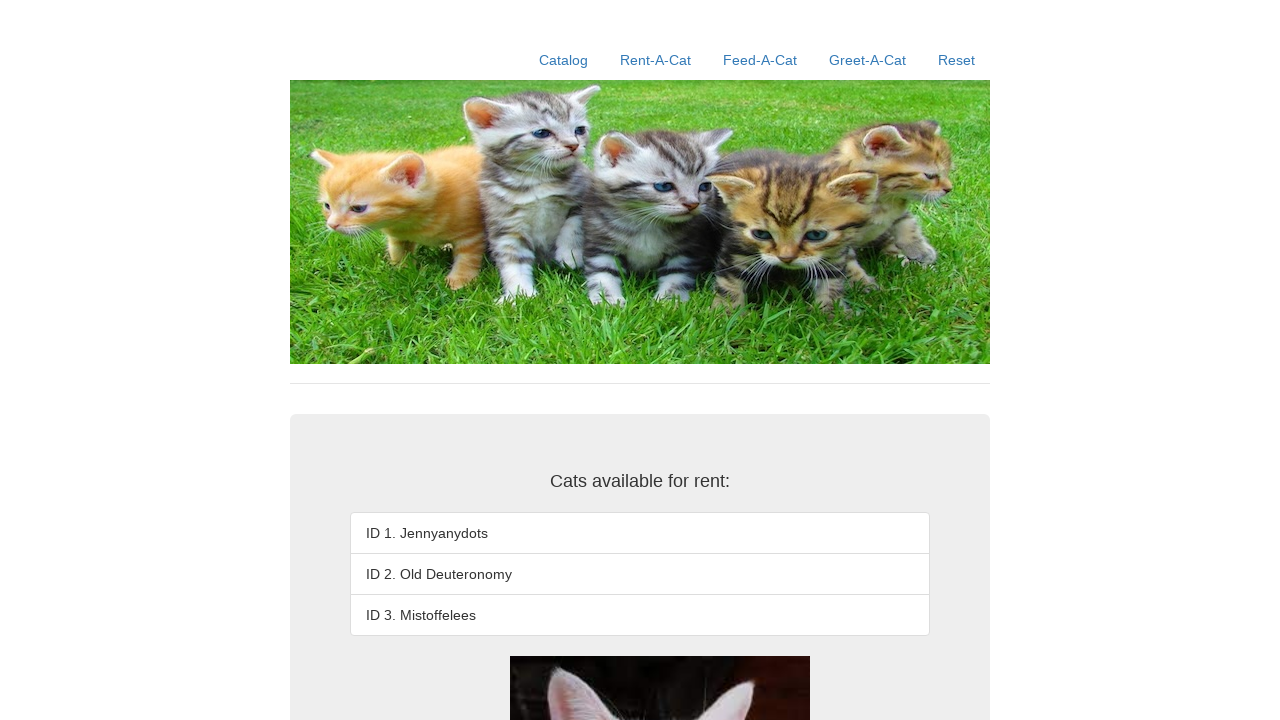

Clicked on the Old Deuteronomy cat image in the catalog at (660, 361) on img[alt='Old Deuteronomy']
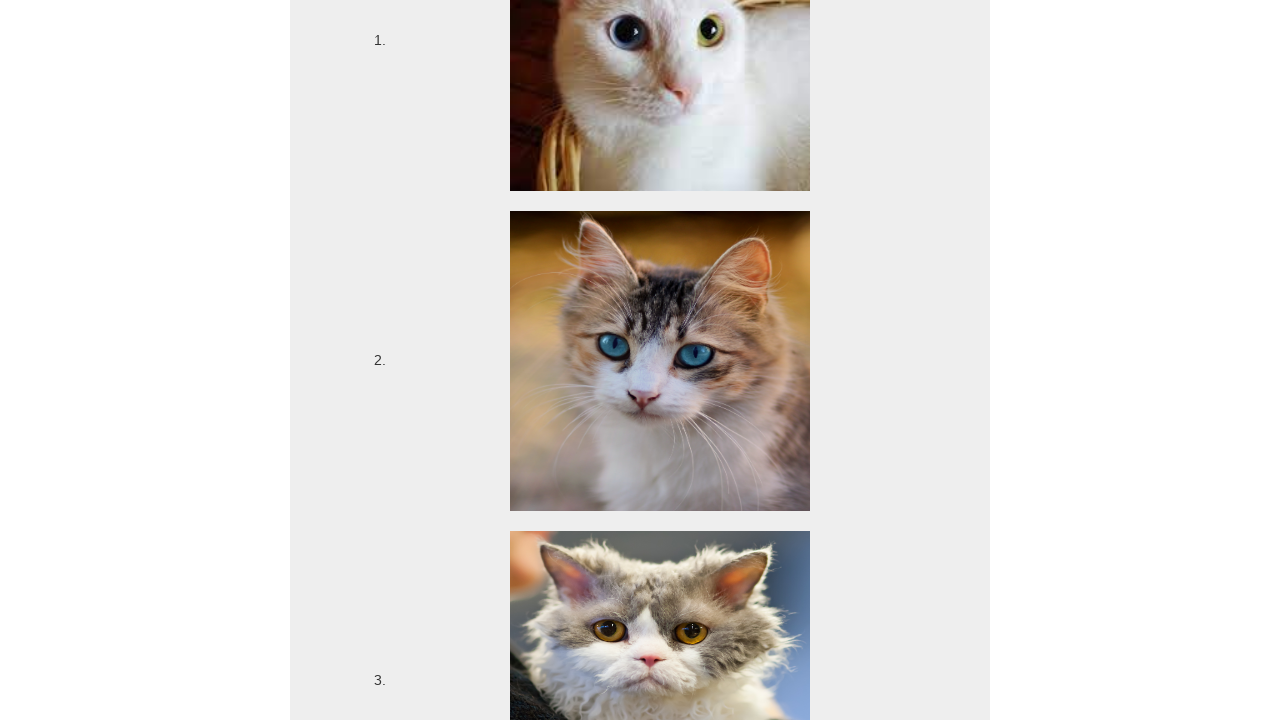

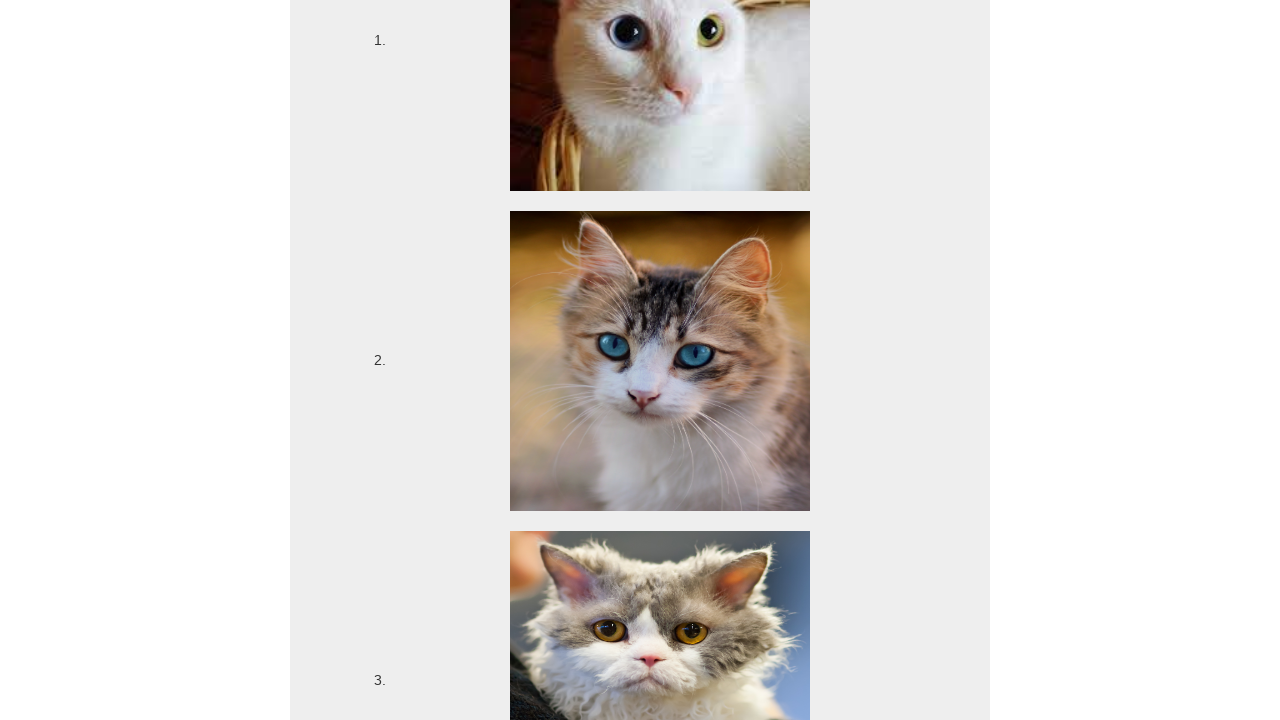